Navigates to a financial fund detail page on cnyes.com and waits for the page content to load

Starting URL: https://fund.cnyes.com/detail/%E9%A6%96%E6%BA%90%E6%8A%95%E8%B3%87%E7%92%B0%E7%90%83%E5%82%98%E5%9E%8B%E5%9F%BA%E9%87%91-%E9%A6%96%E5%9F%9F%E7%9B%88%E4%BF%A1%E6%97%A5%E6%9C%AC%E8%82%A1%E7%A5%A8%E5%9F%BA%E9%87%91%E7%AC%AC/B610022/

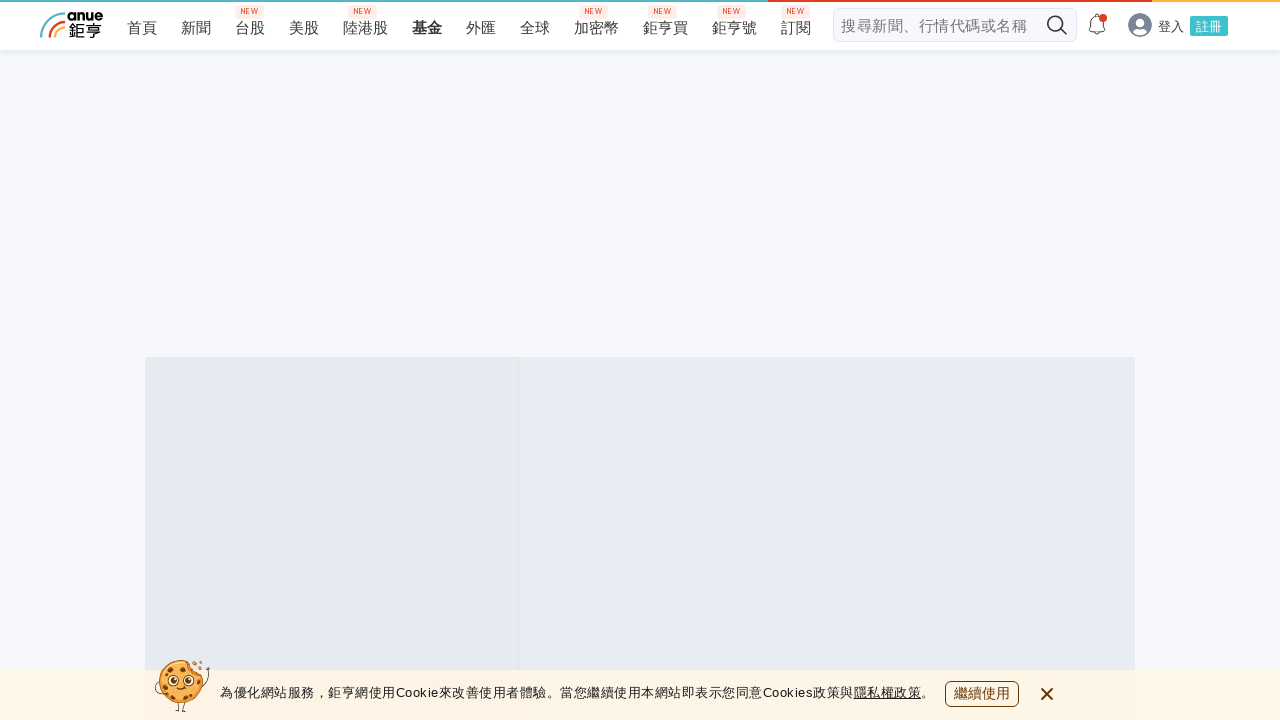

Waited for page to reach networkidle load state
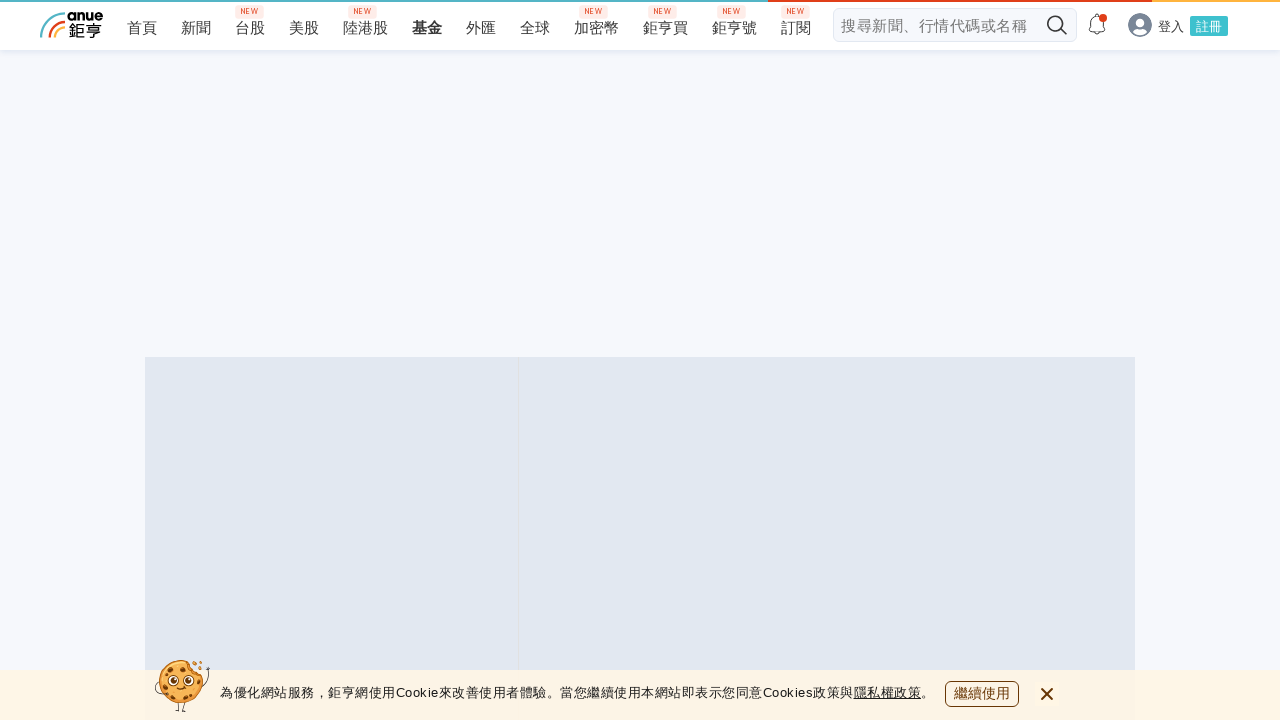

Verified body element is visible on financial fund detail page
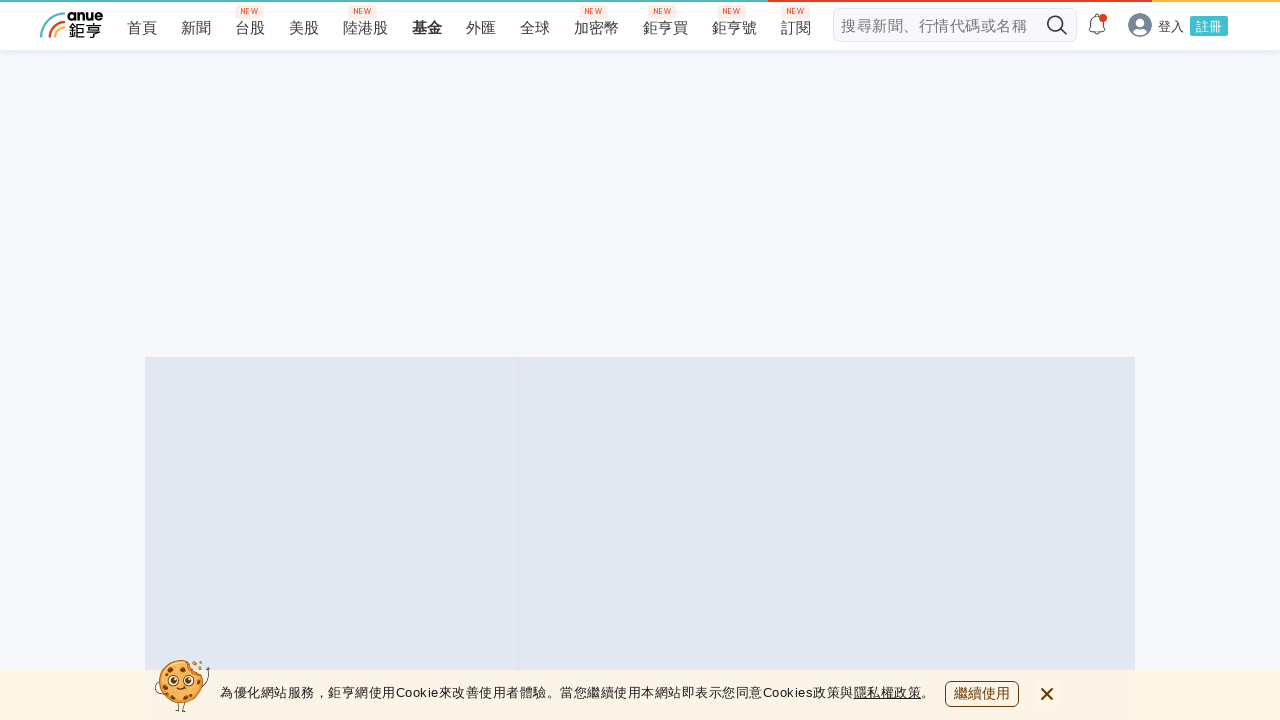

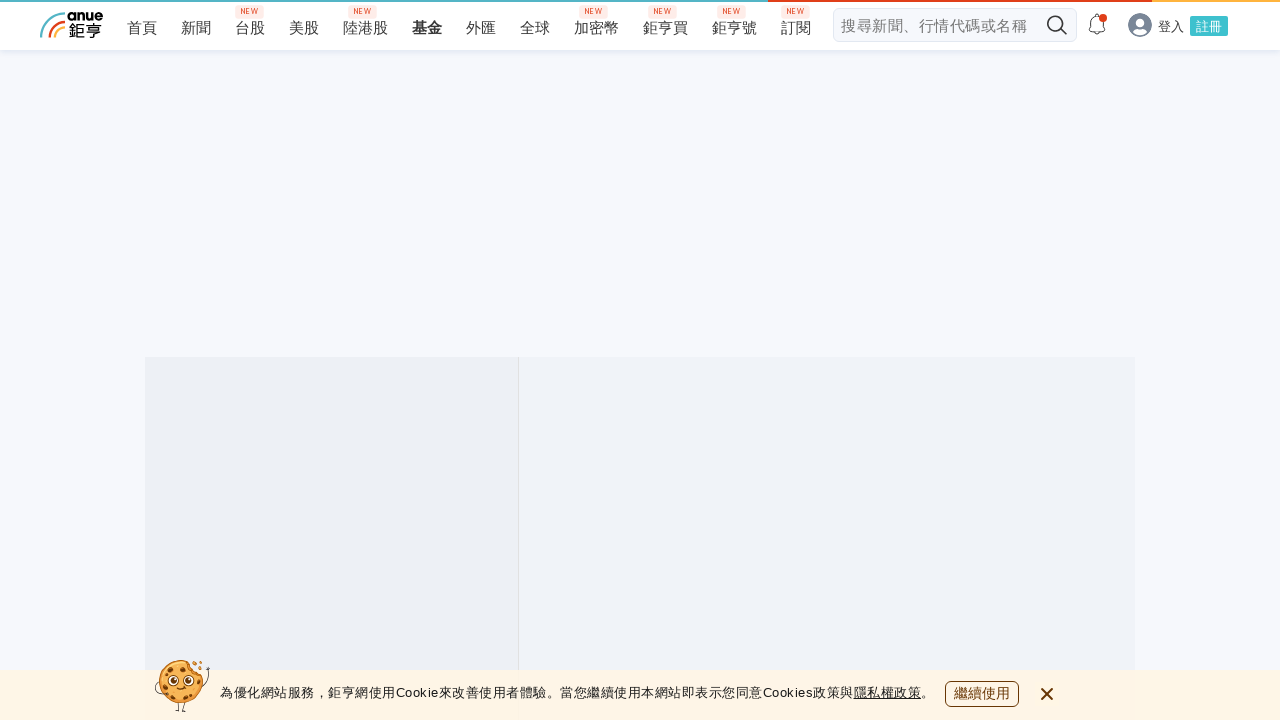